Tests opening a new browser tab by navigating to a page, opening a new tab, navigating to another page in that tab, and verifying there are 2 window handles.

Starting URL: https://the-internet.herokuapp.com/windows

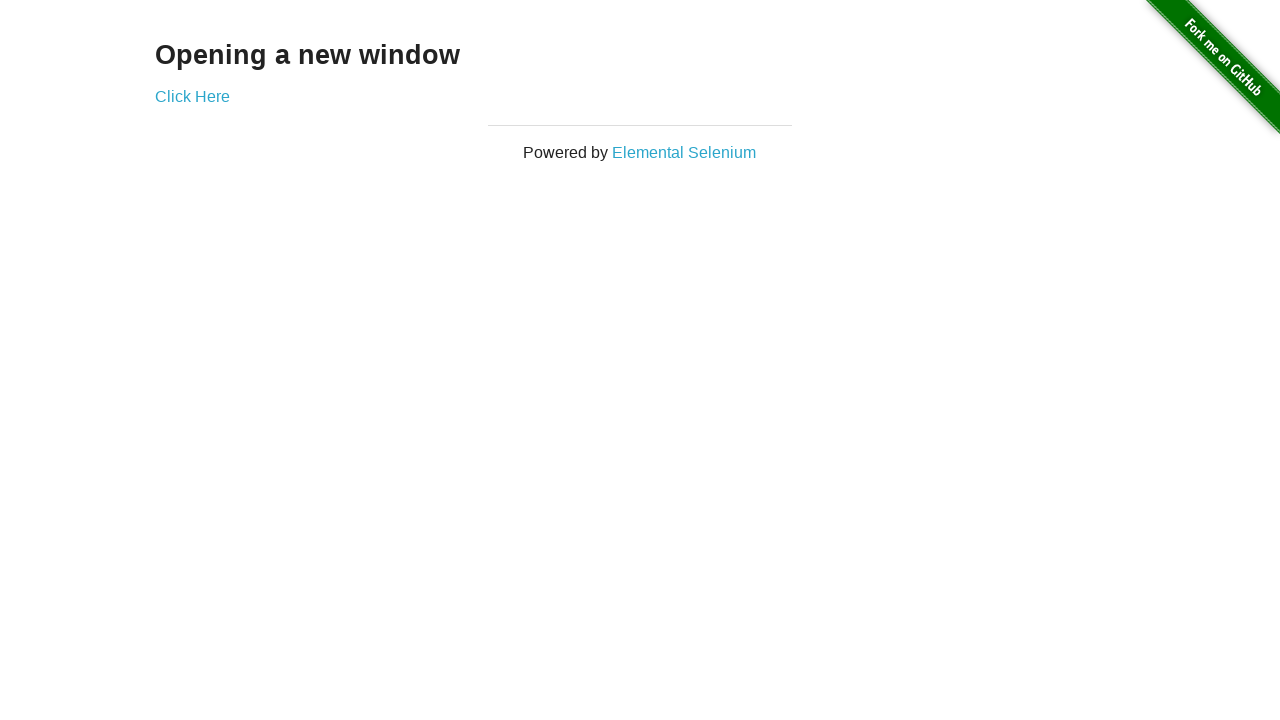

Opened a new browser tab
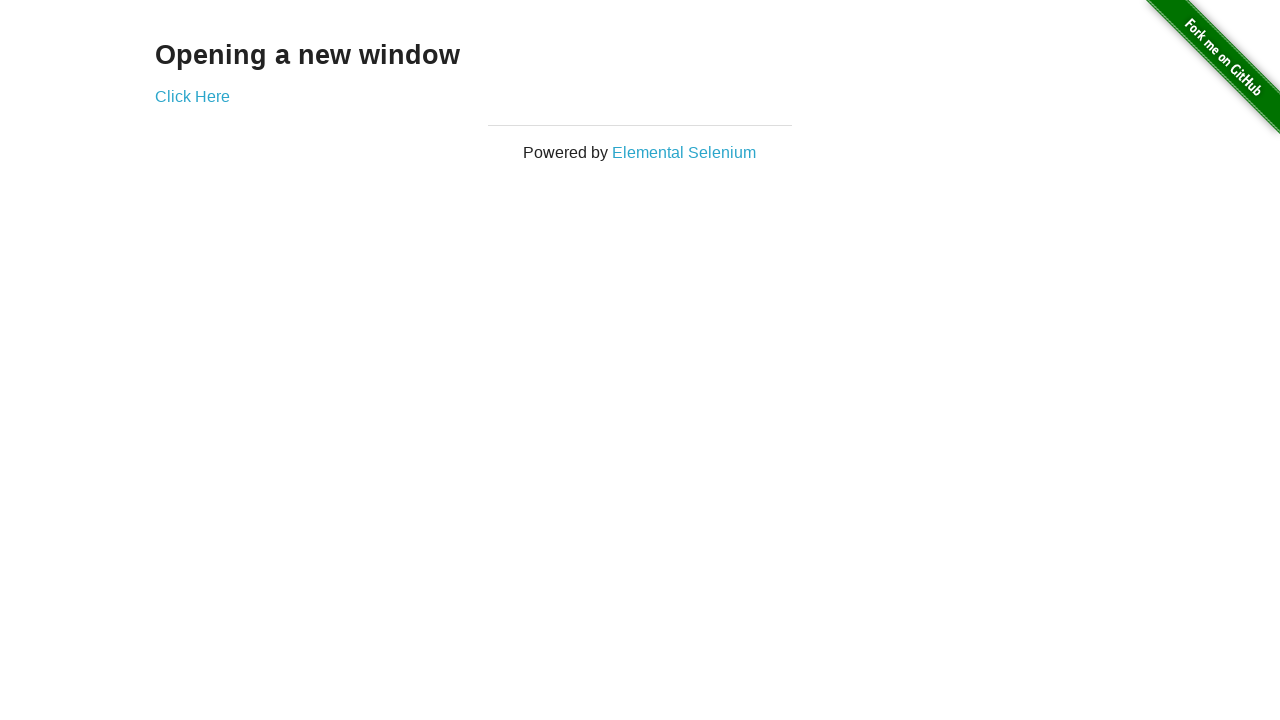

Navigated to typos page in the new tab
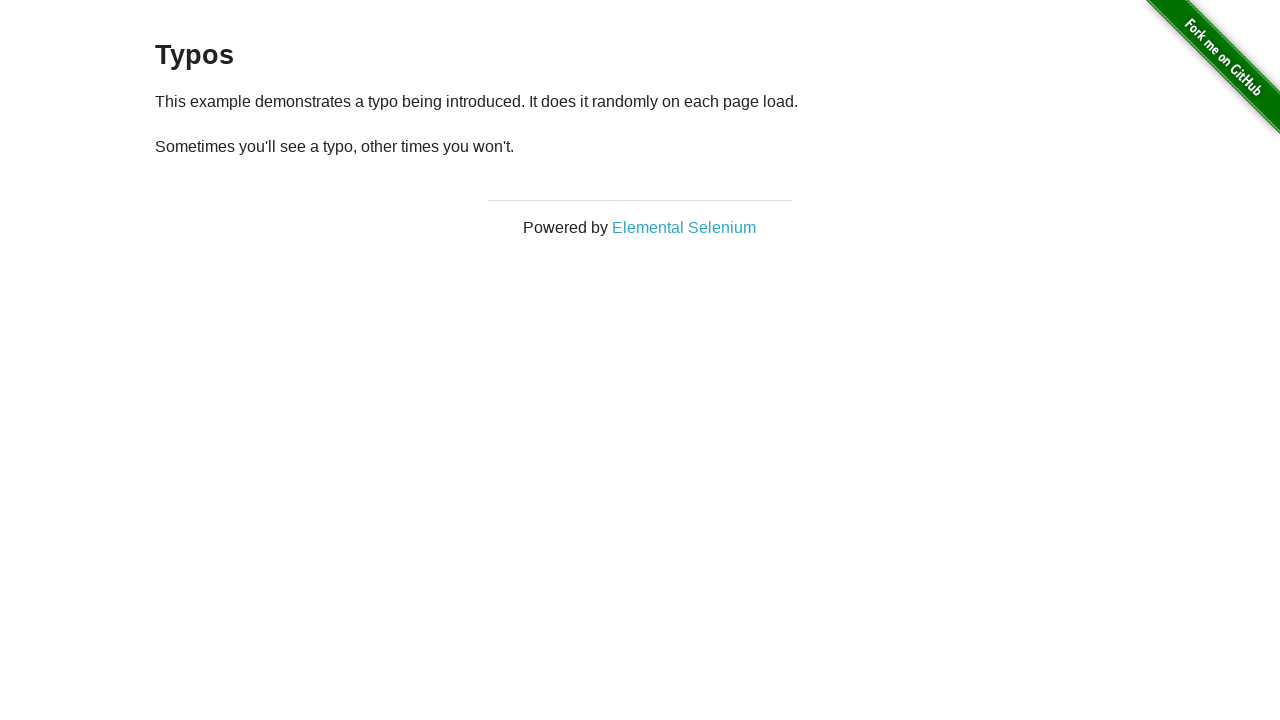

Verified 2 browser tabs are open
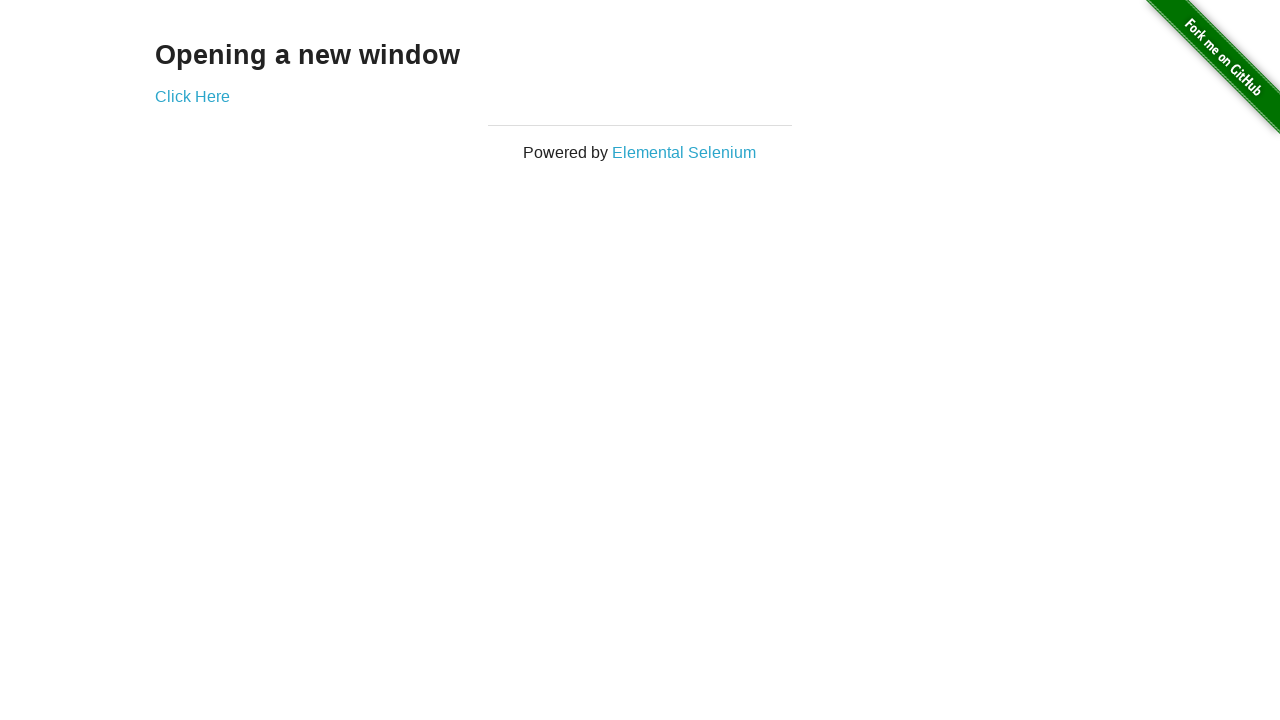

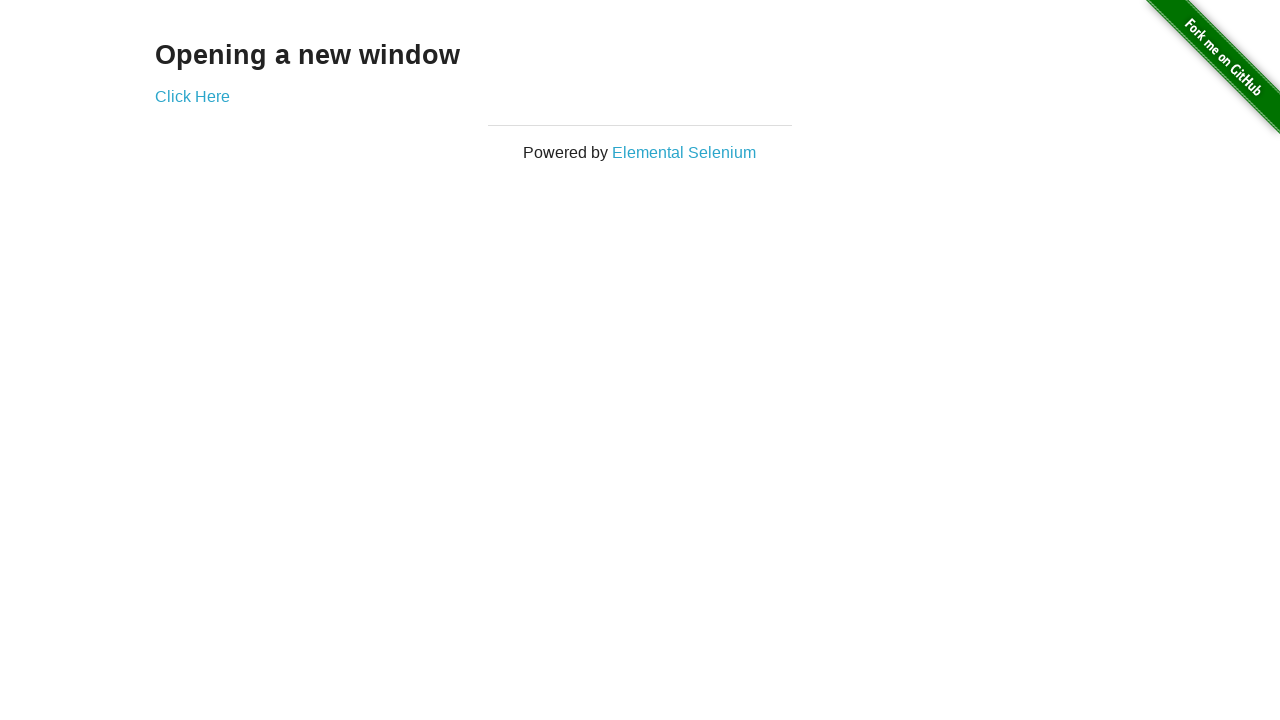